Tests interaction with an SVG map of India by waiting for the map to load and clicking on the Tripura state element

Starting URL: https://www.amcharts.com/svg.maps/?map=india

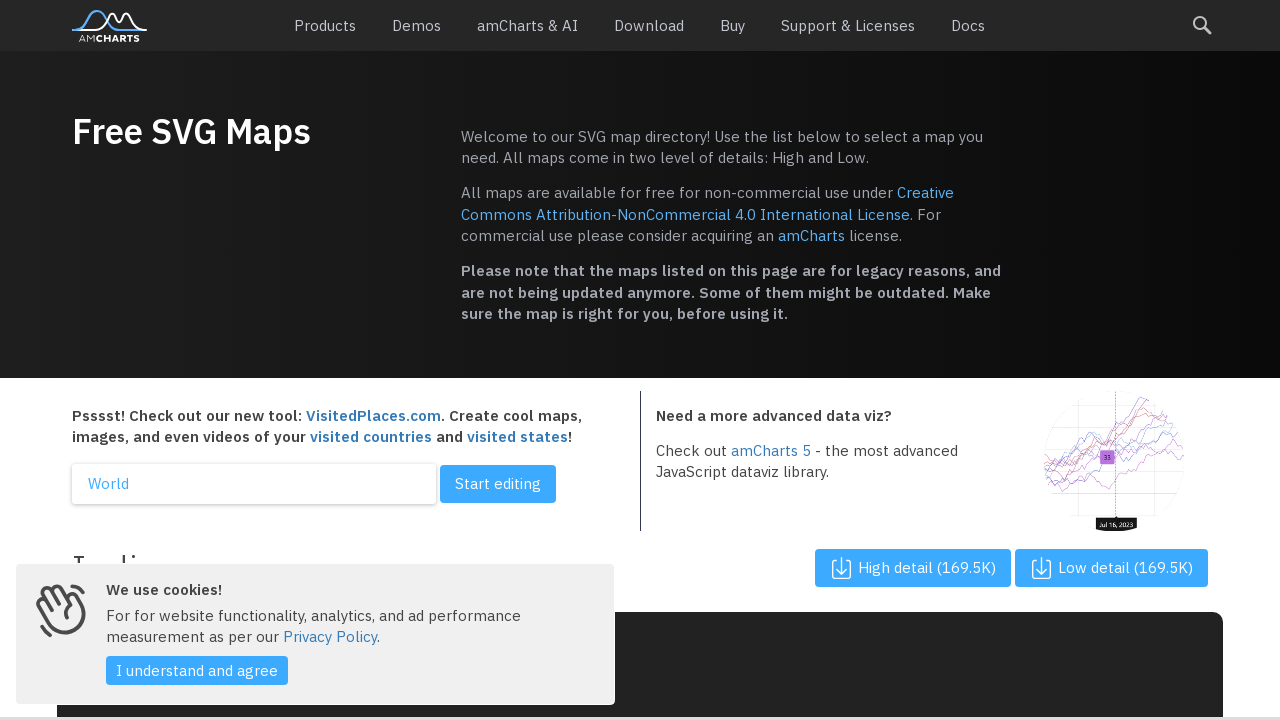

Waited for SVG map states to be visible
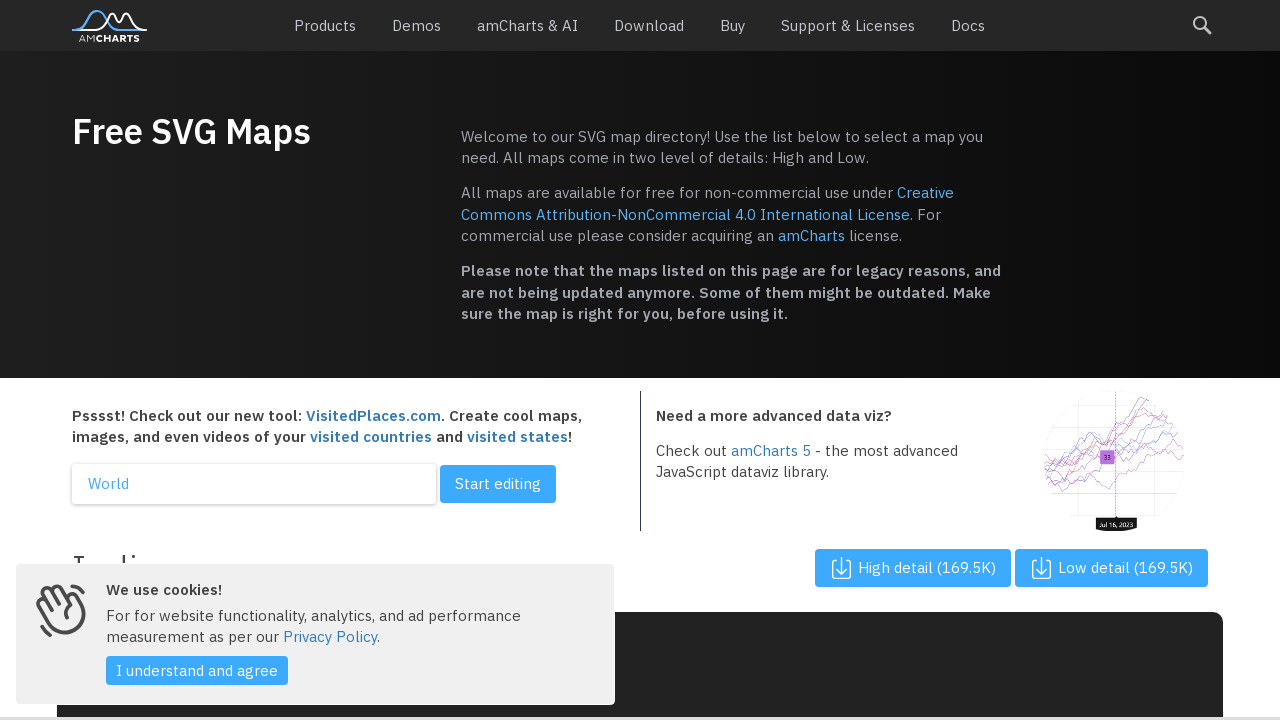

Located all state path elements in the SVG map
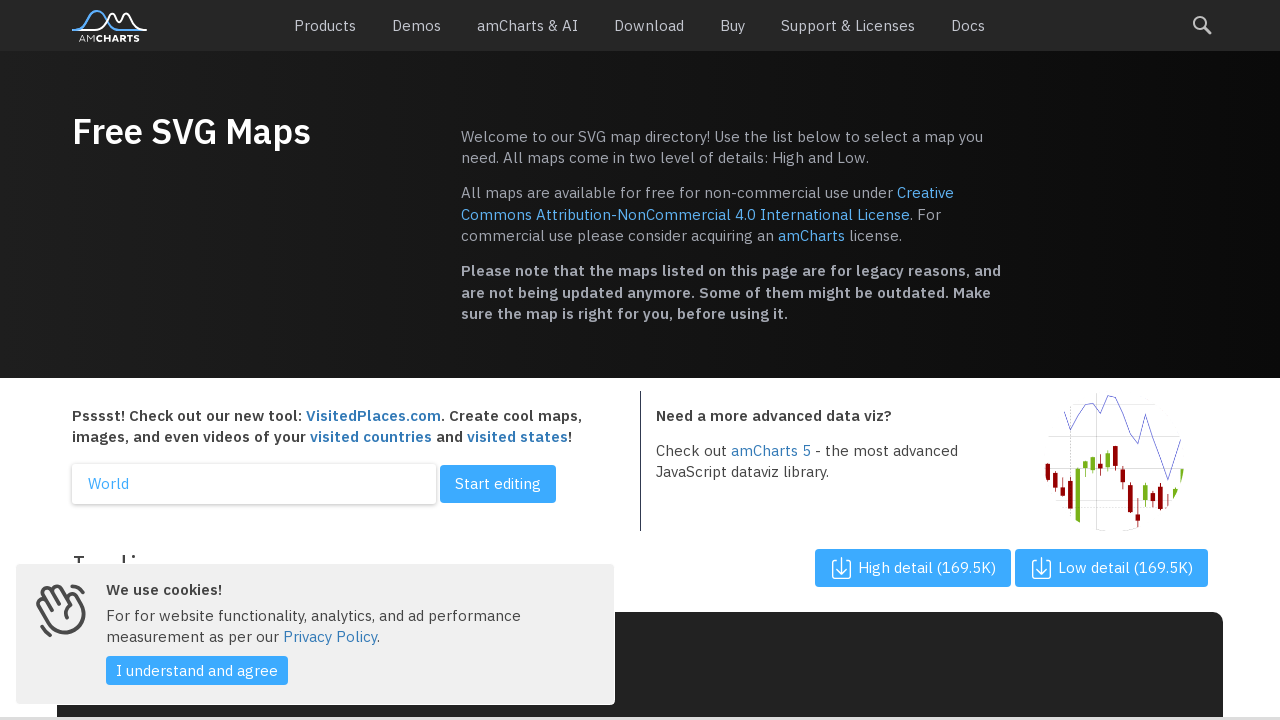

Retrieved state count: 0 states found
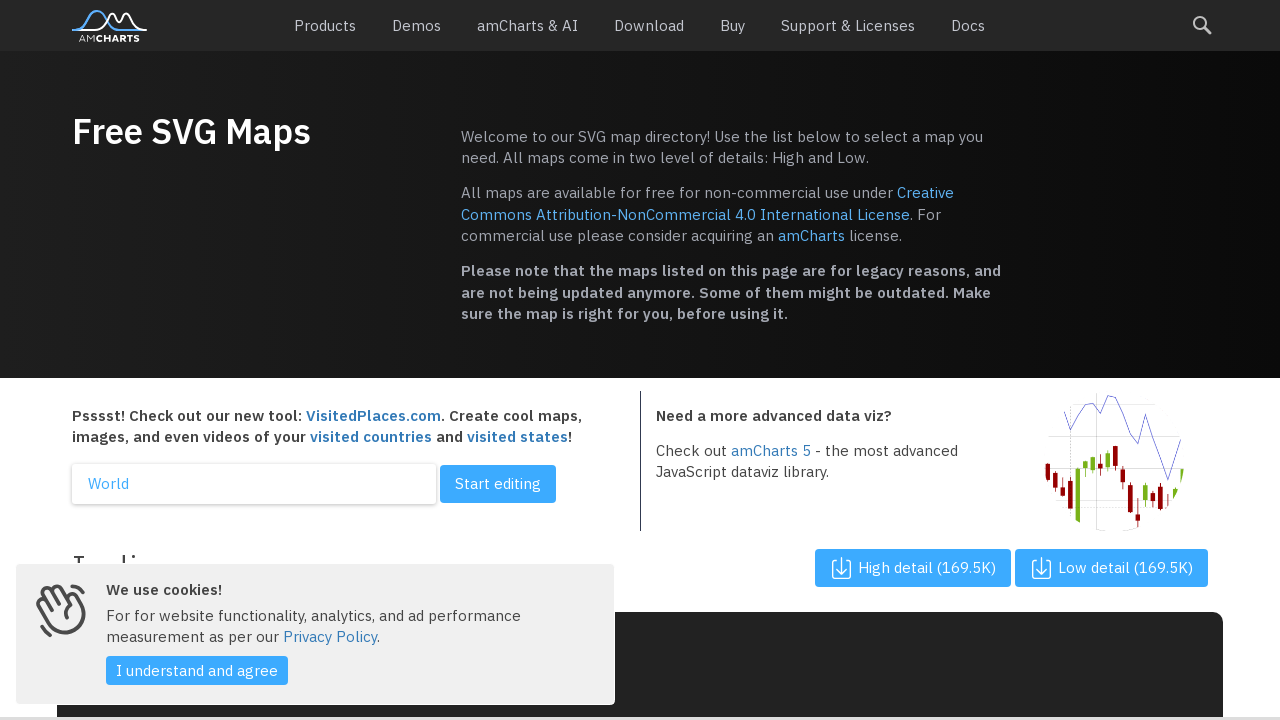

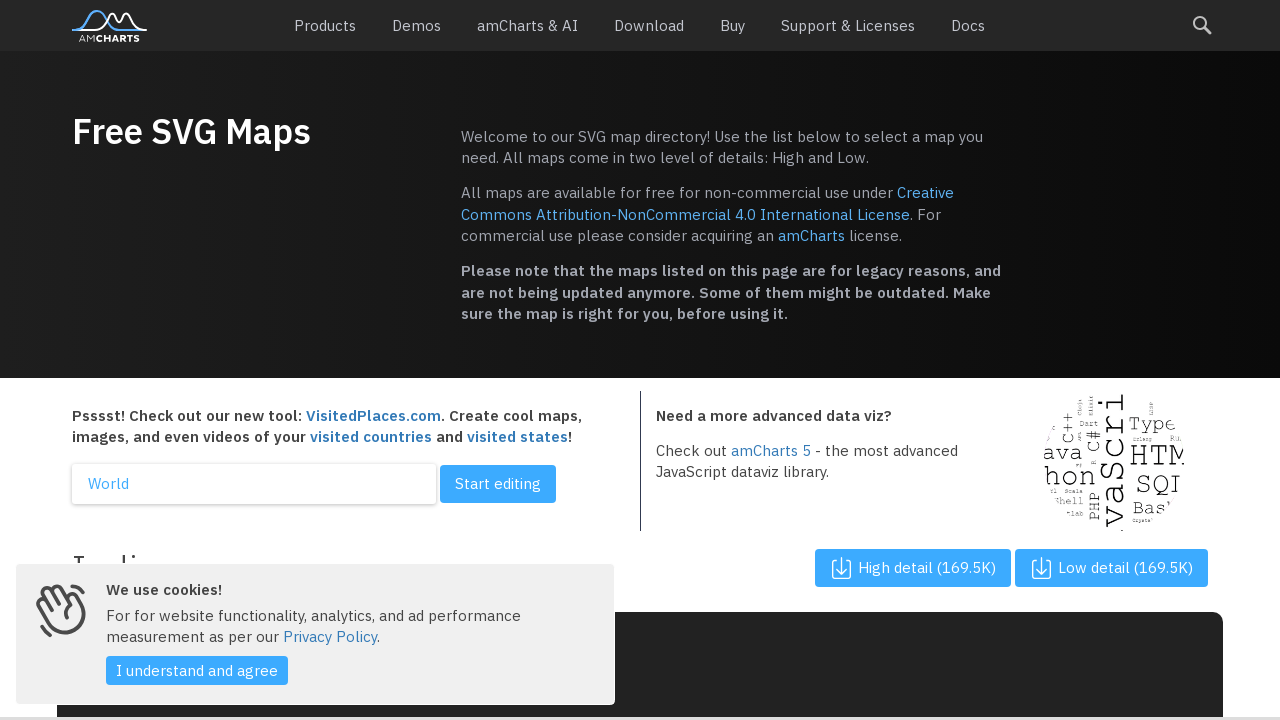